Tests that the text input field is cleared after adding a todo item

Starting URL: https://demo.playwright.dev/todomvc

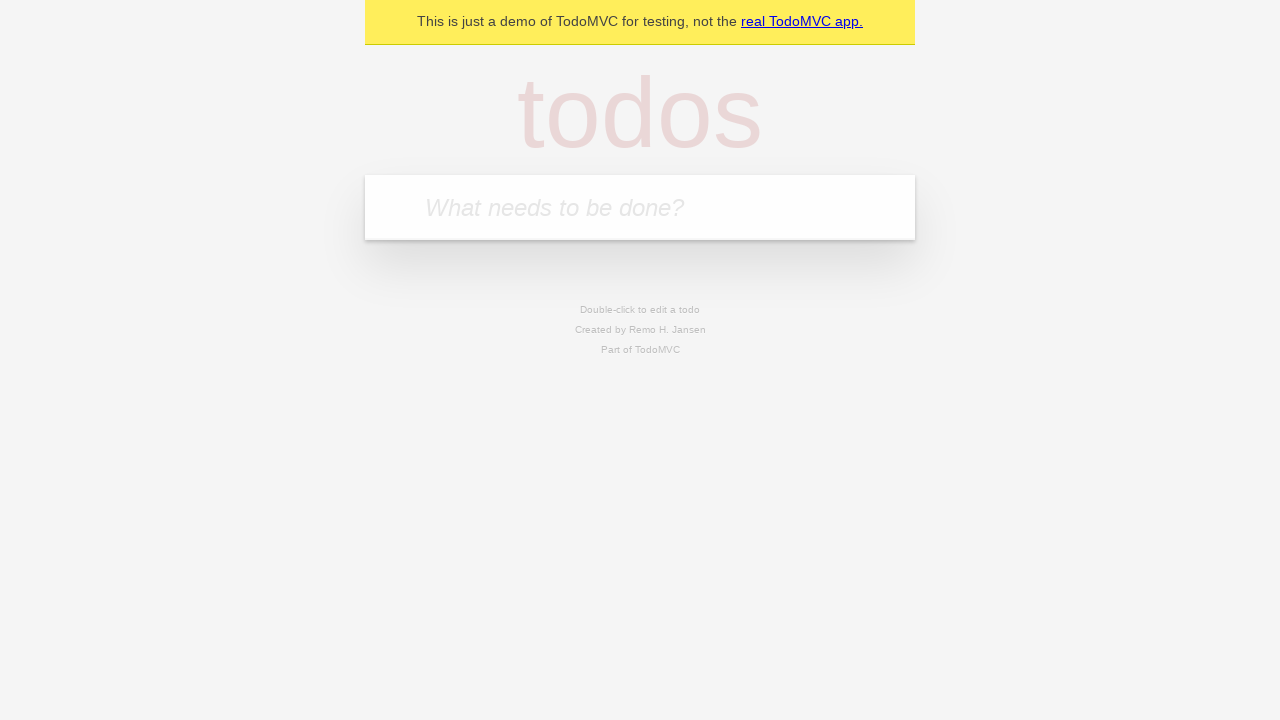

Filled new-todo input field with 'Schedule dentist appointment' on .new-todo
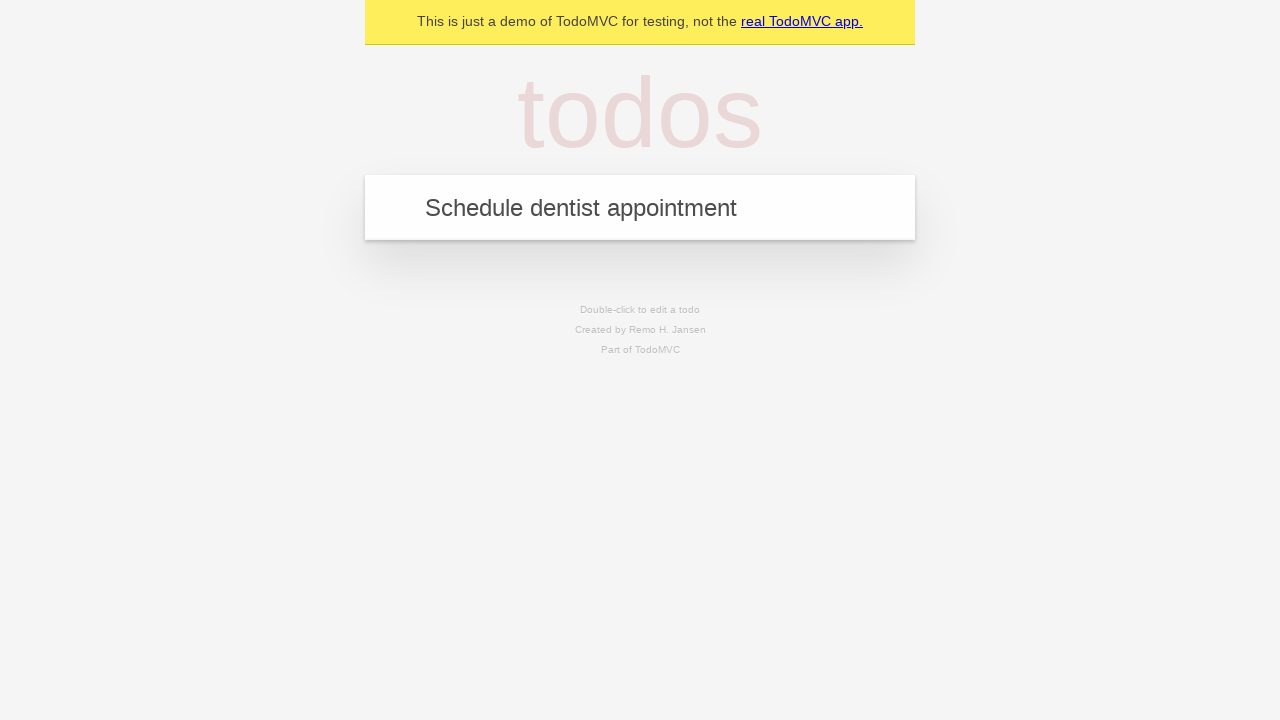

Pressed Enter to add the todo item on .new-todo
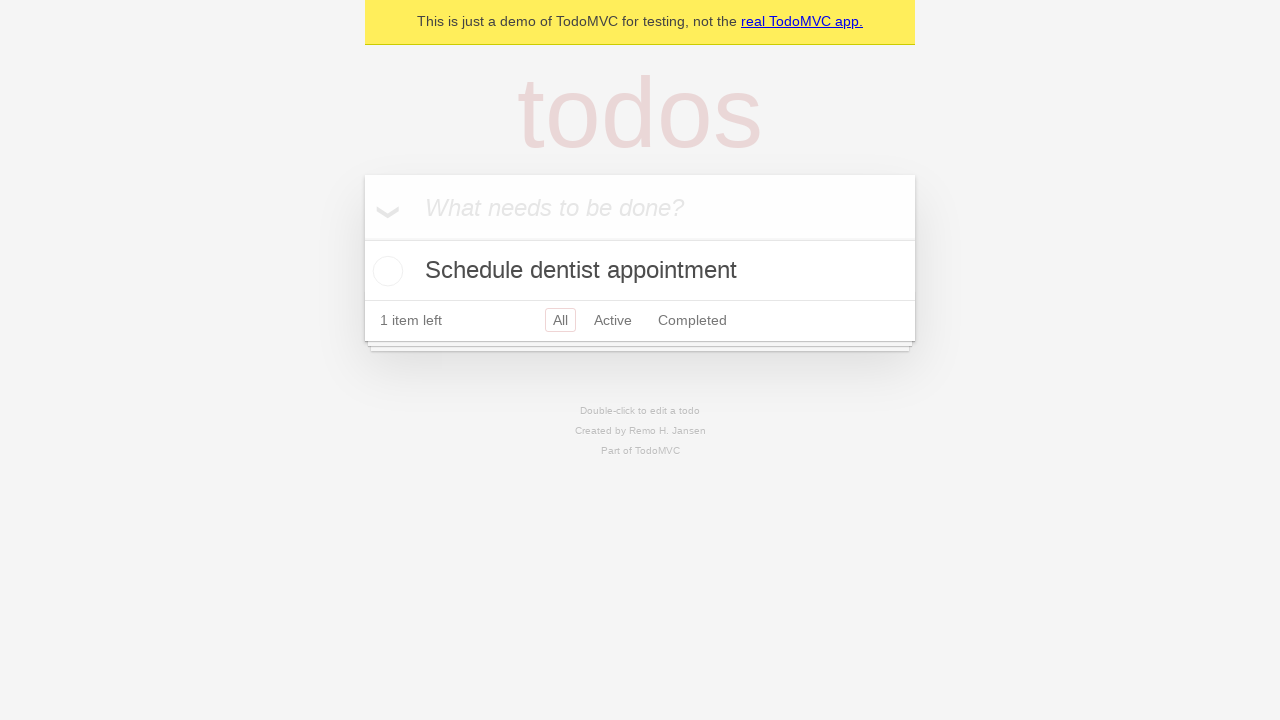

Todo item appeared in the list
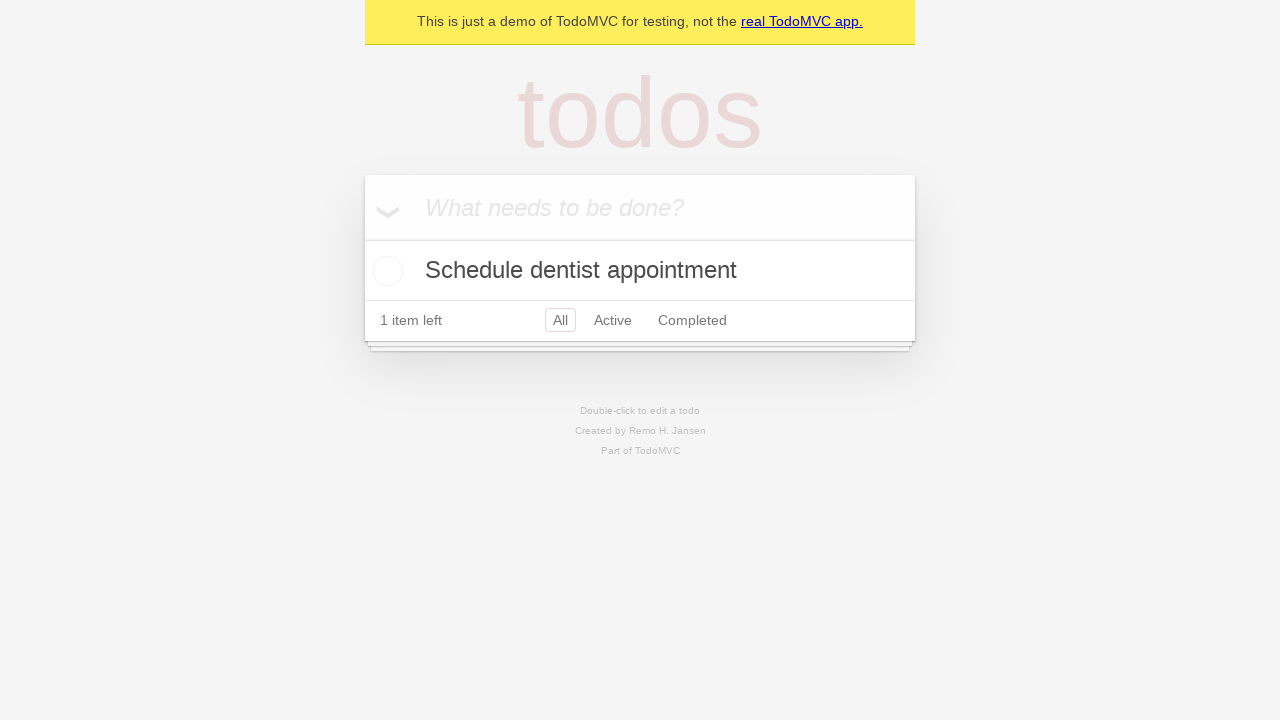

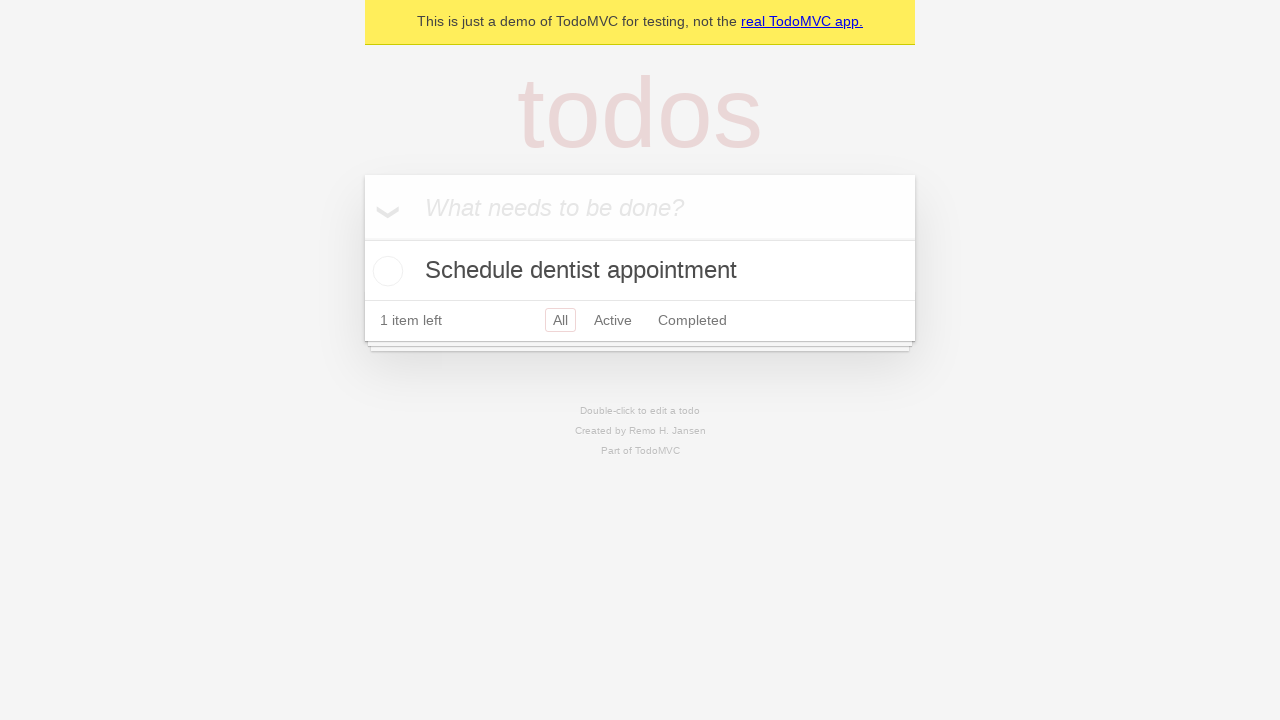